Navigates to Army Green Service Uniform page and verifies product prices are displayed

Starting URL: https://www.glendale.com/

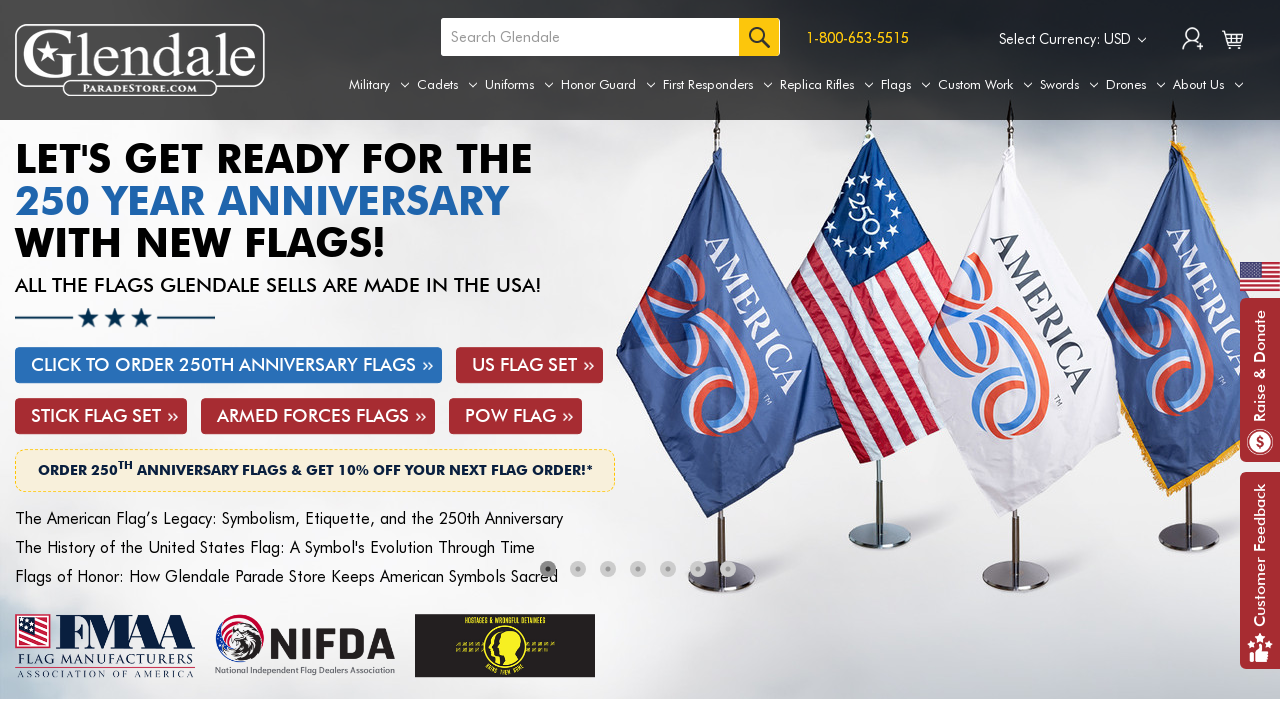

Hovered over Uniforms tab to open dropdown menu at (519, 85) on a[aria-label='Uniforms']
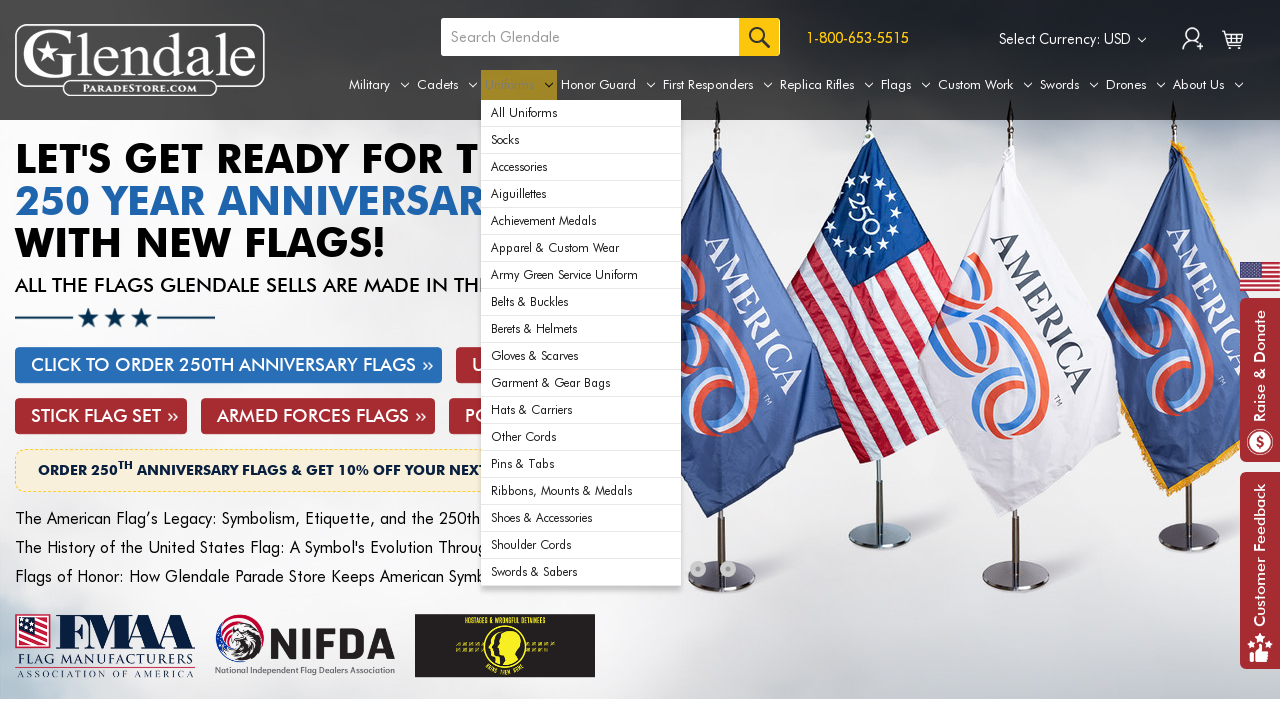

Clicked on Army Green Service Uniform option from dropdown at (581, 275) on #navPages-29 ul.navPage-subMenu-list li:nth-child(7) a
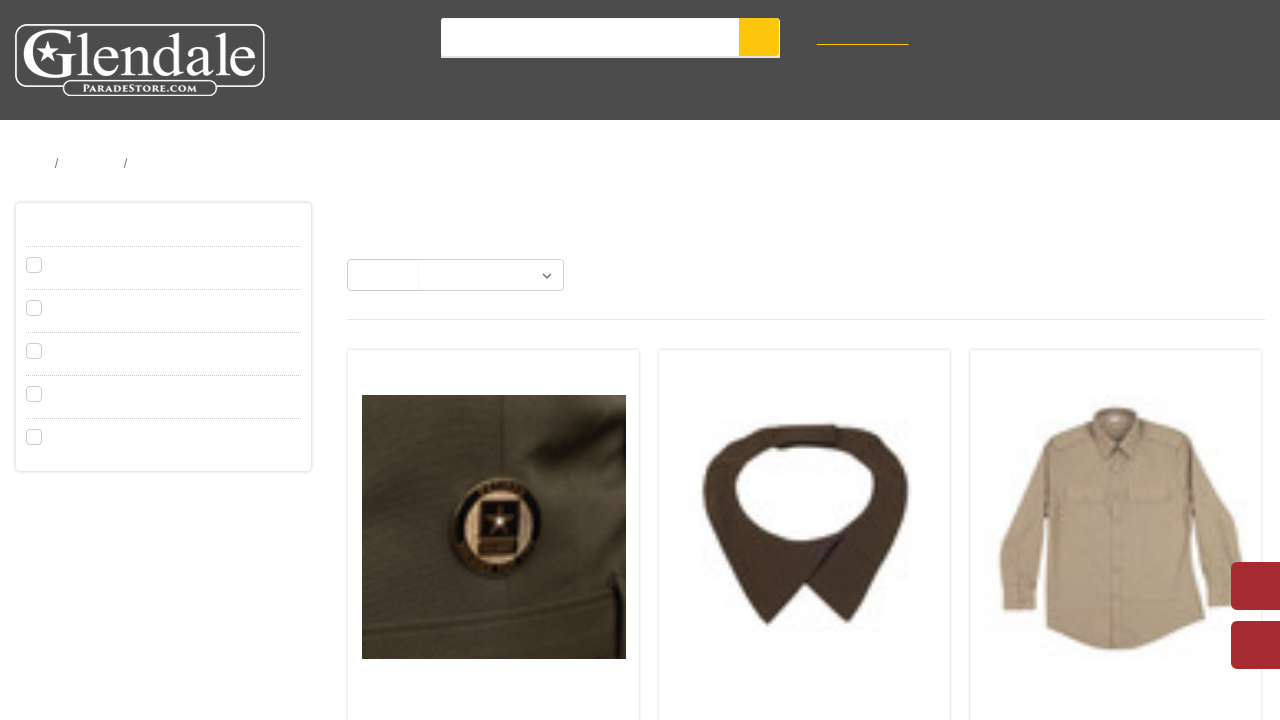

Product prices loaded and are now visible on the page
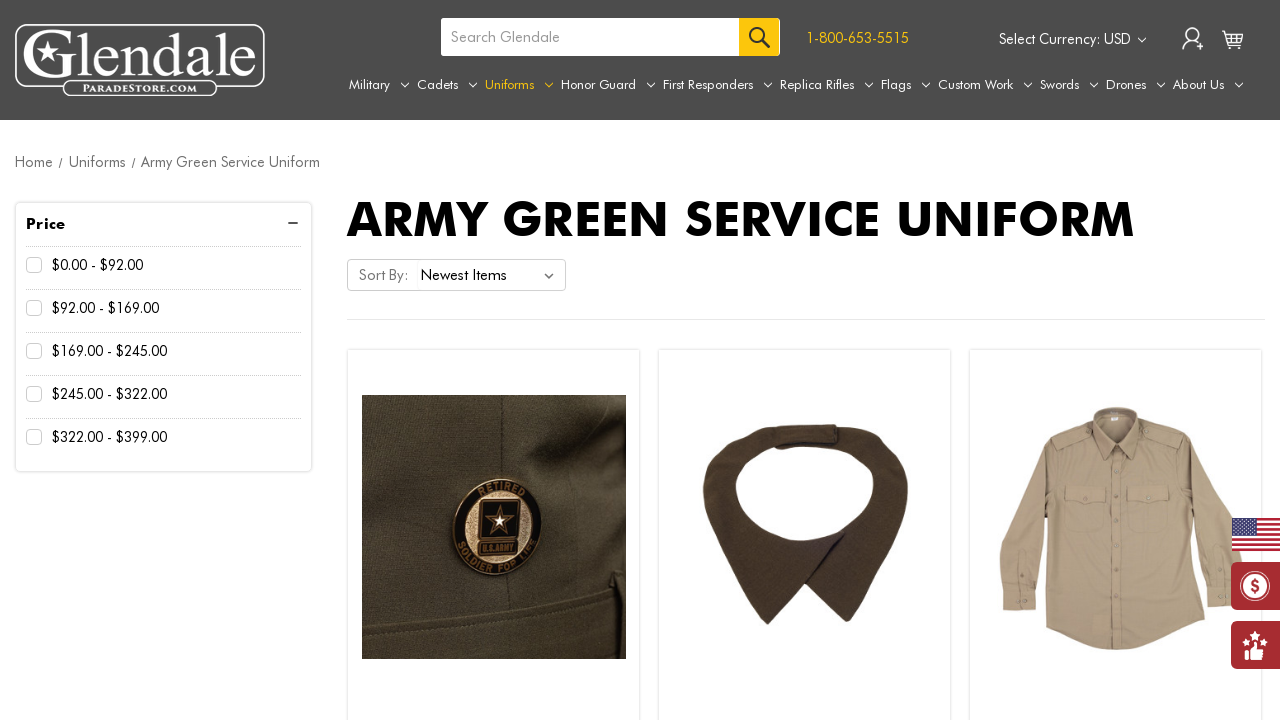

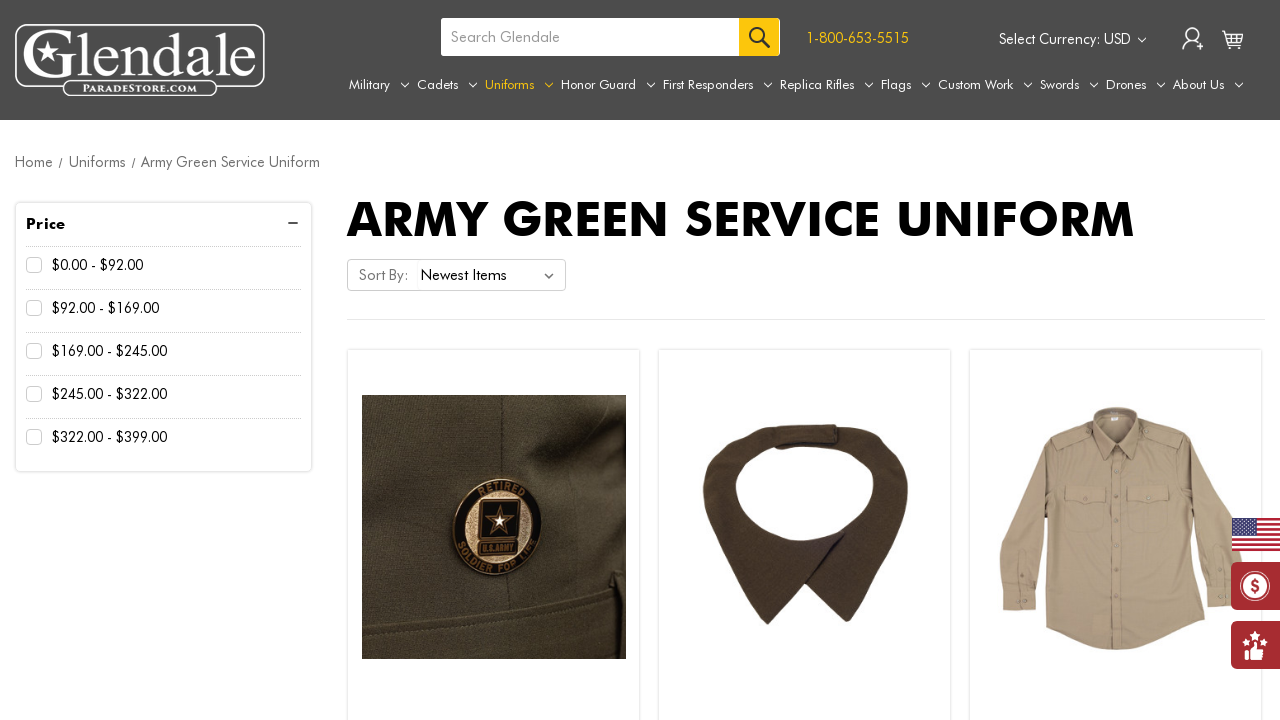